Tests navigating to parent element using XPath parent axis (..) syntax

Starting URL: https://demoqa.com/text-box

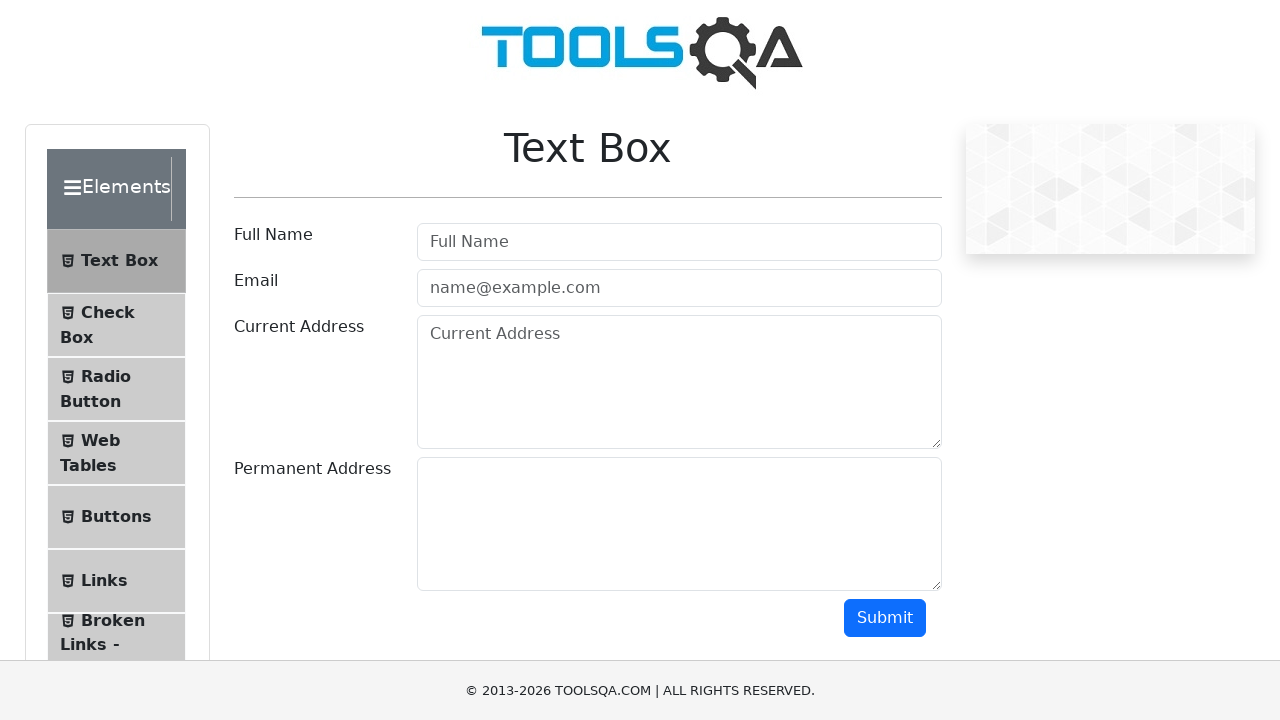

Navigated to https://demoqa.com/text-box
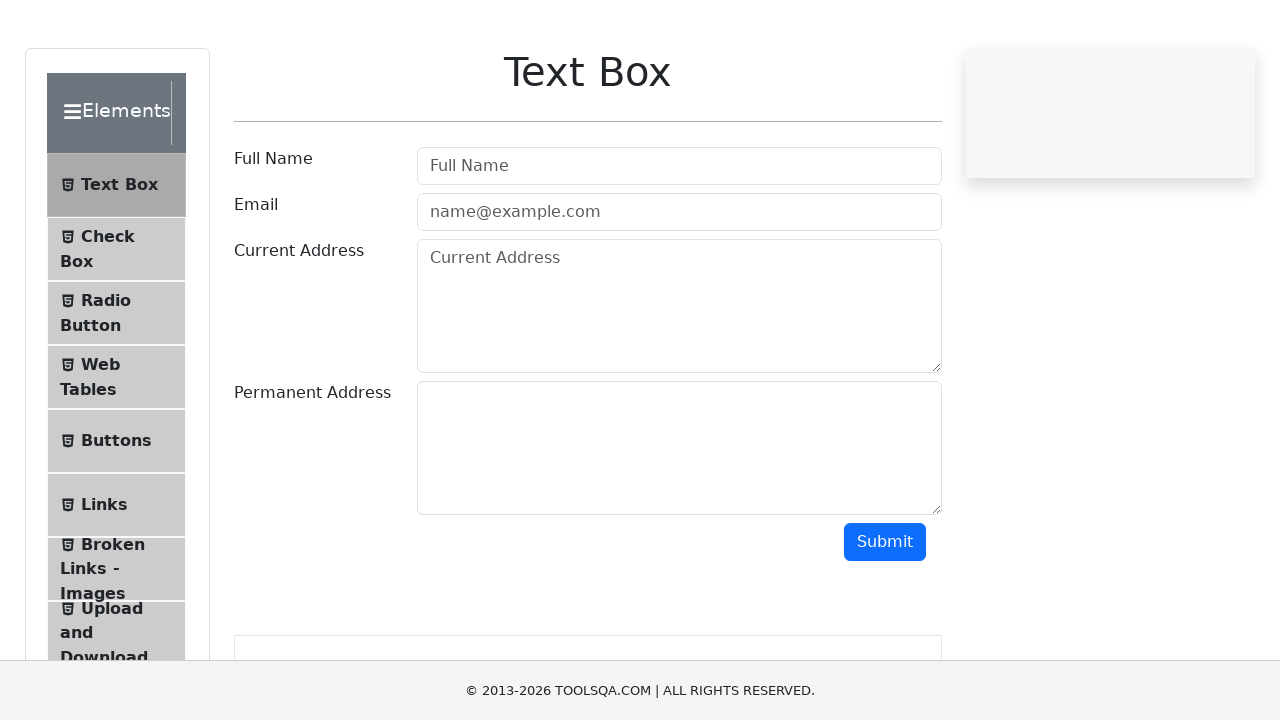

Located parent element of userName-label using XPath parent axis (..) and retrieved text content
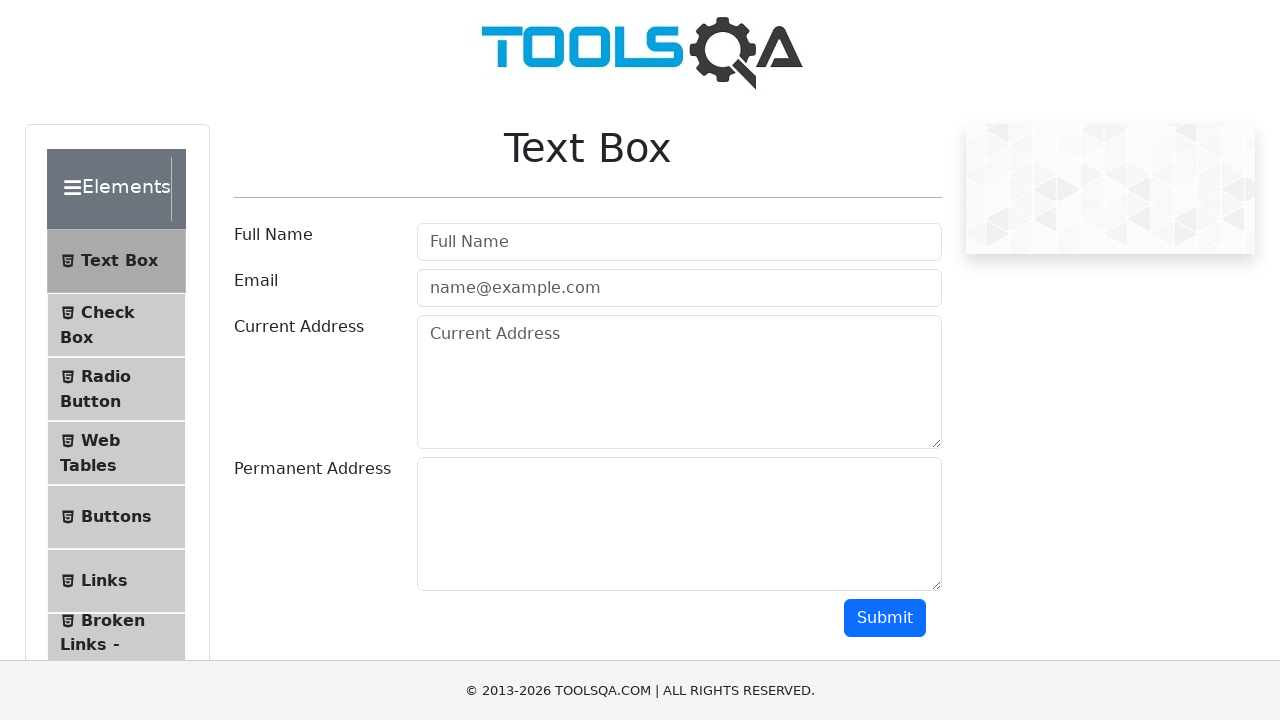

Printed parent element text content
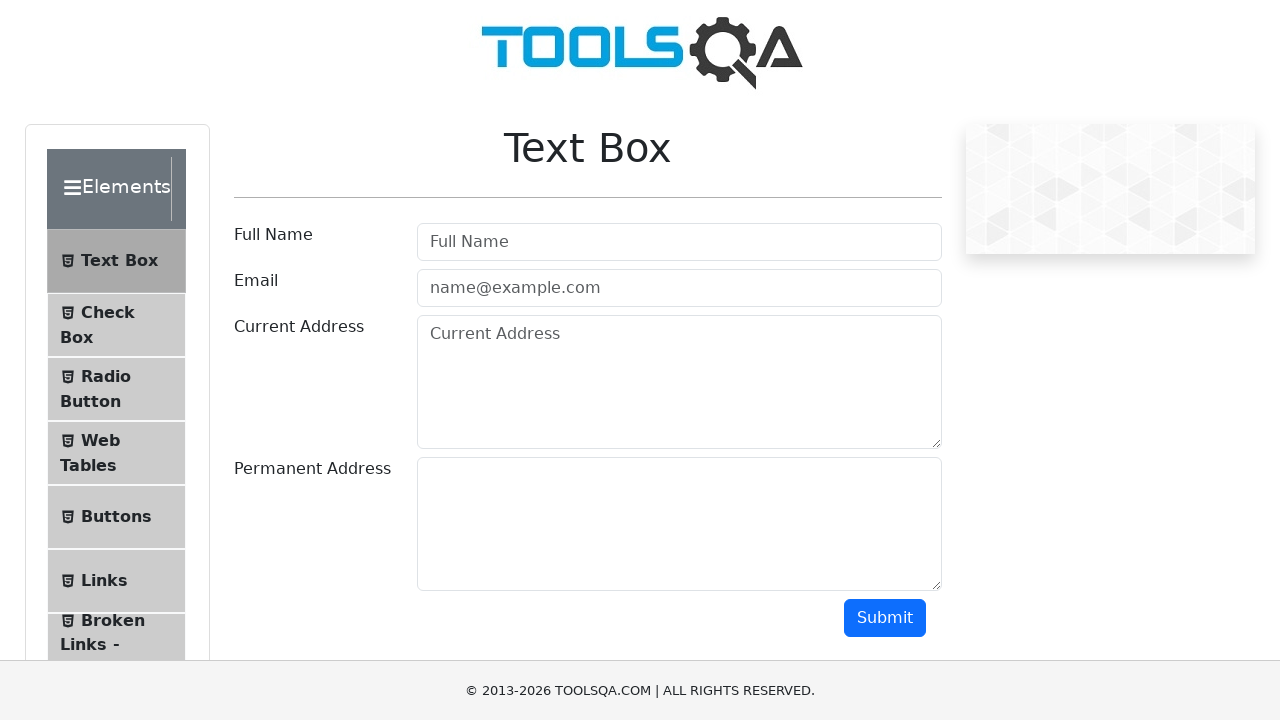

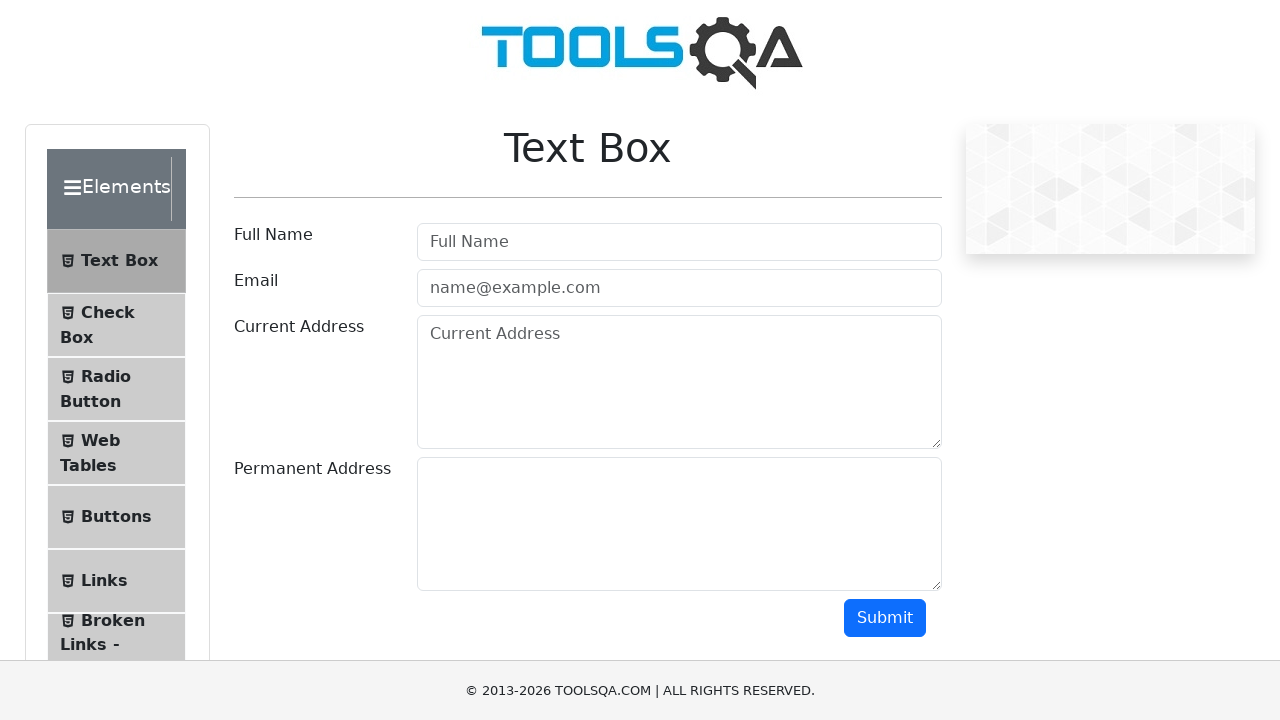